Searches for "phone" and verifies that products are found in the search results

Starting URL: https://testotomasyonu.com

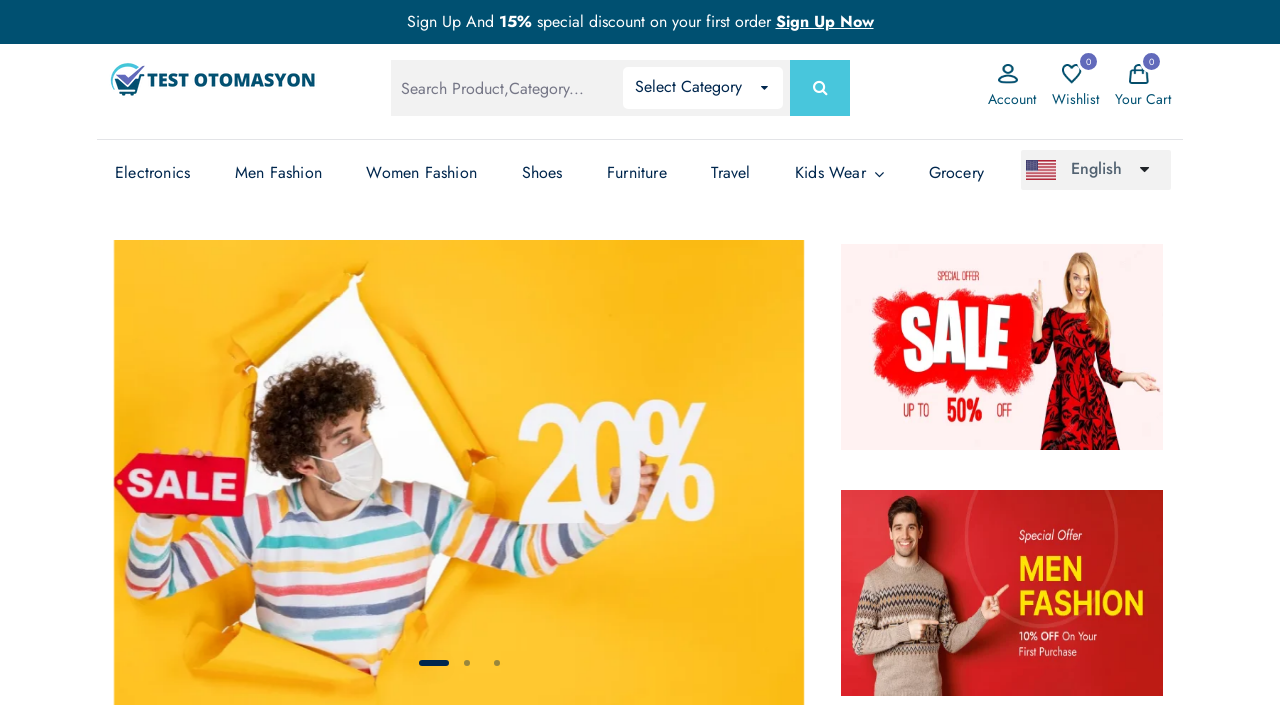

Filled search box with 'phone' on #global-search
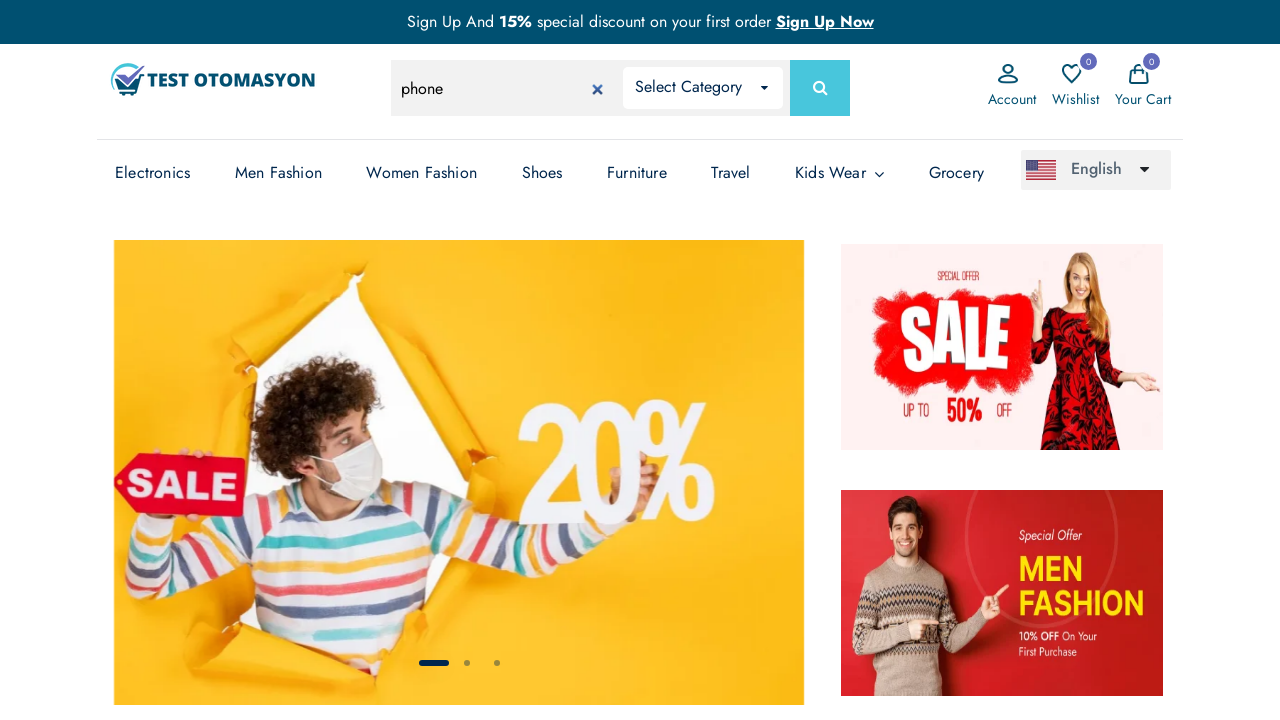

Pressed Enter to submit search for 'phone' on #global-search
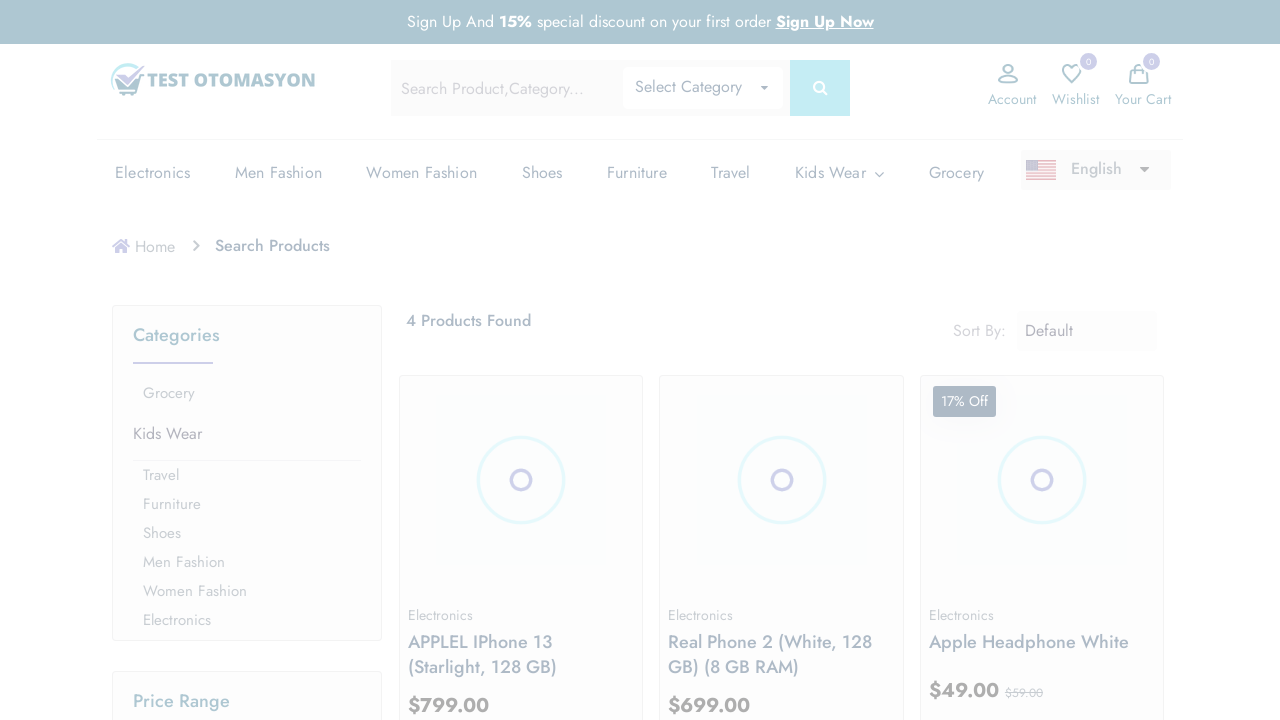

Search results loaded - product count element visible
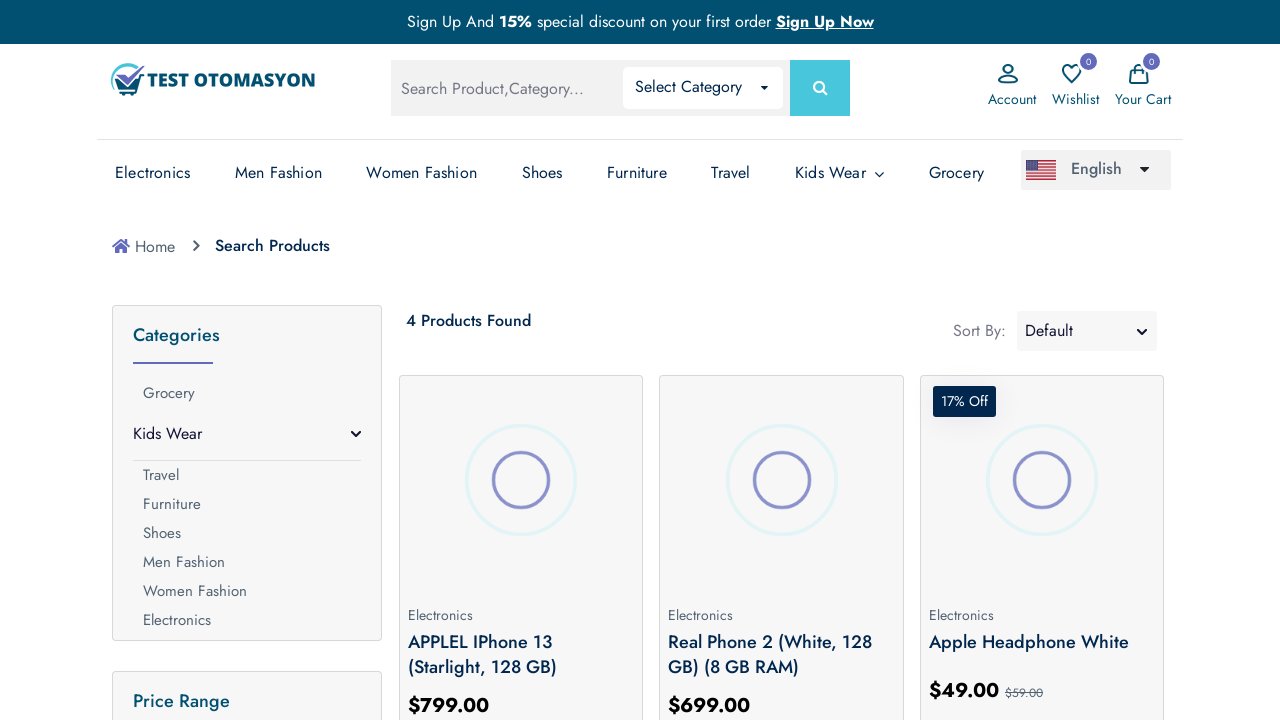

Located product count text element
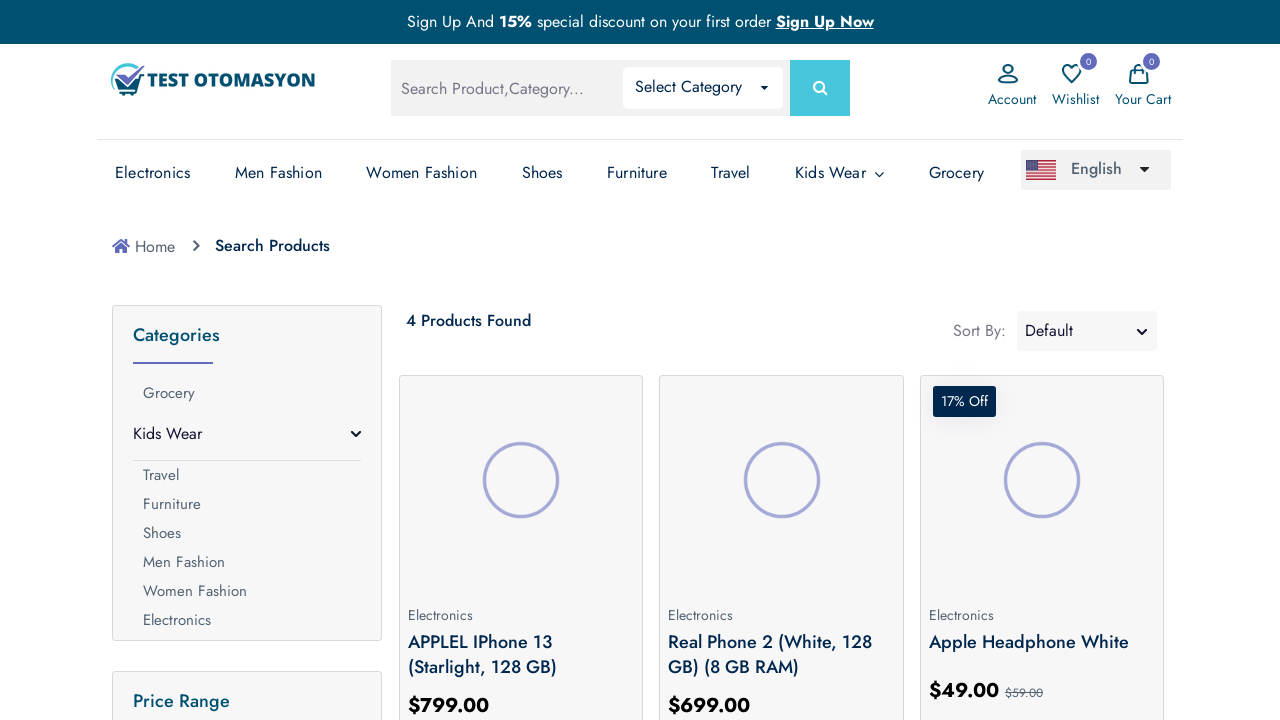

Retrieved product count text: '4 Products Found'
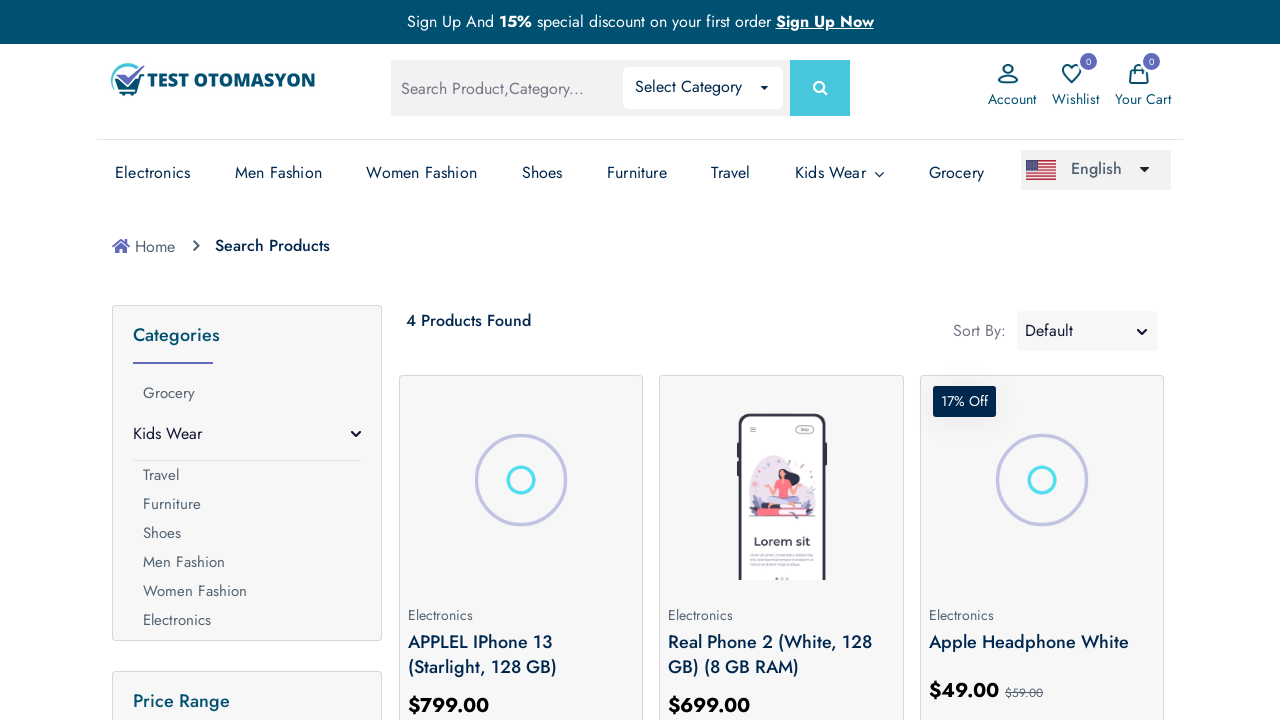

Extracted product count number: 4
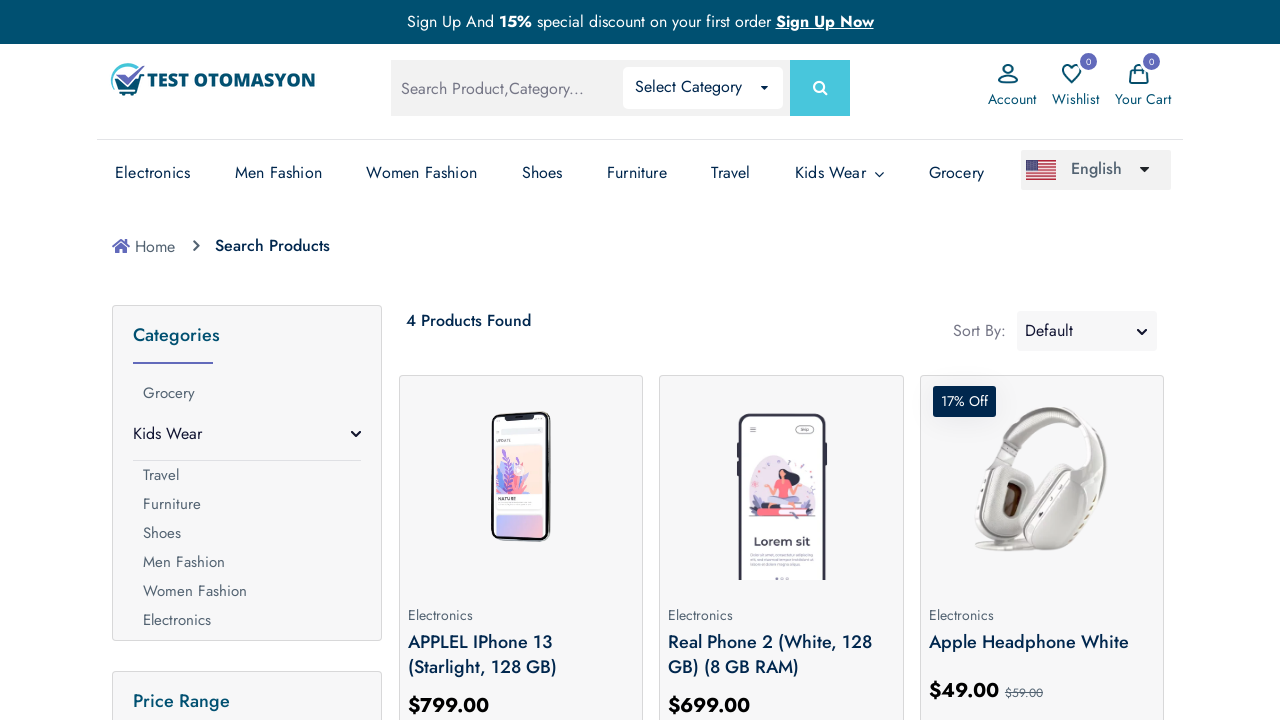

Verified that products were found in search results (count > 0)
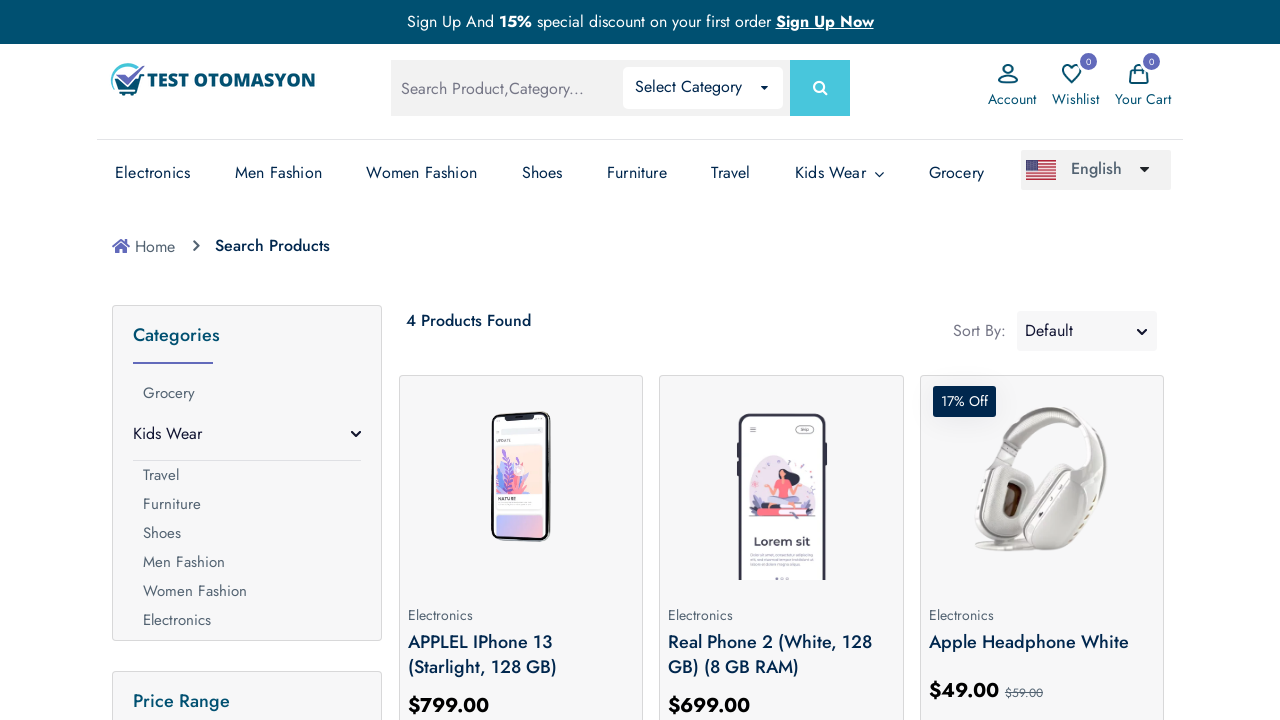

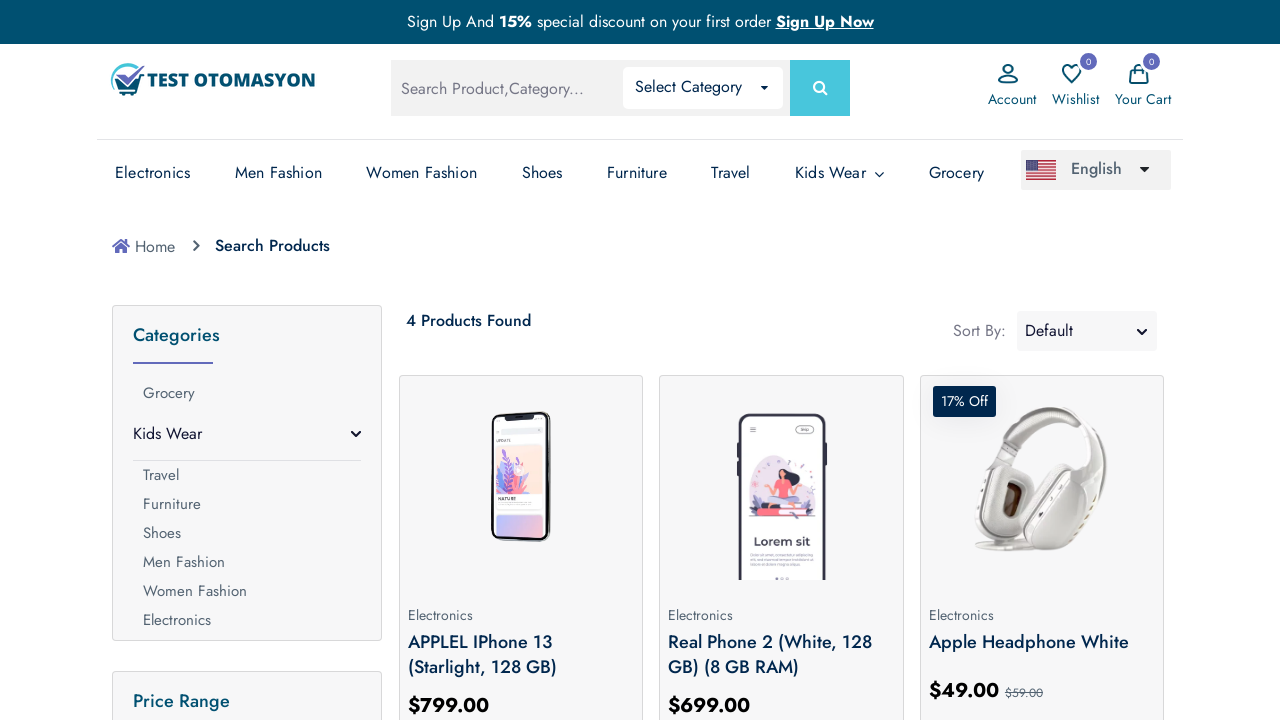